Navigates to a test automation practice page and verifies that the BookTable is displayed with data rows

Starting URL: https://testautomationpractice.blogspot.com/

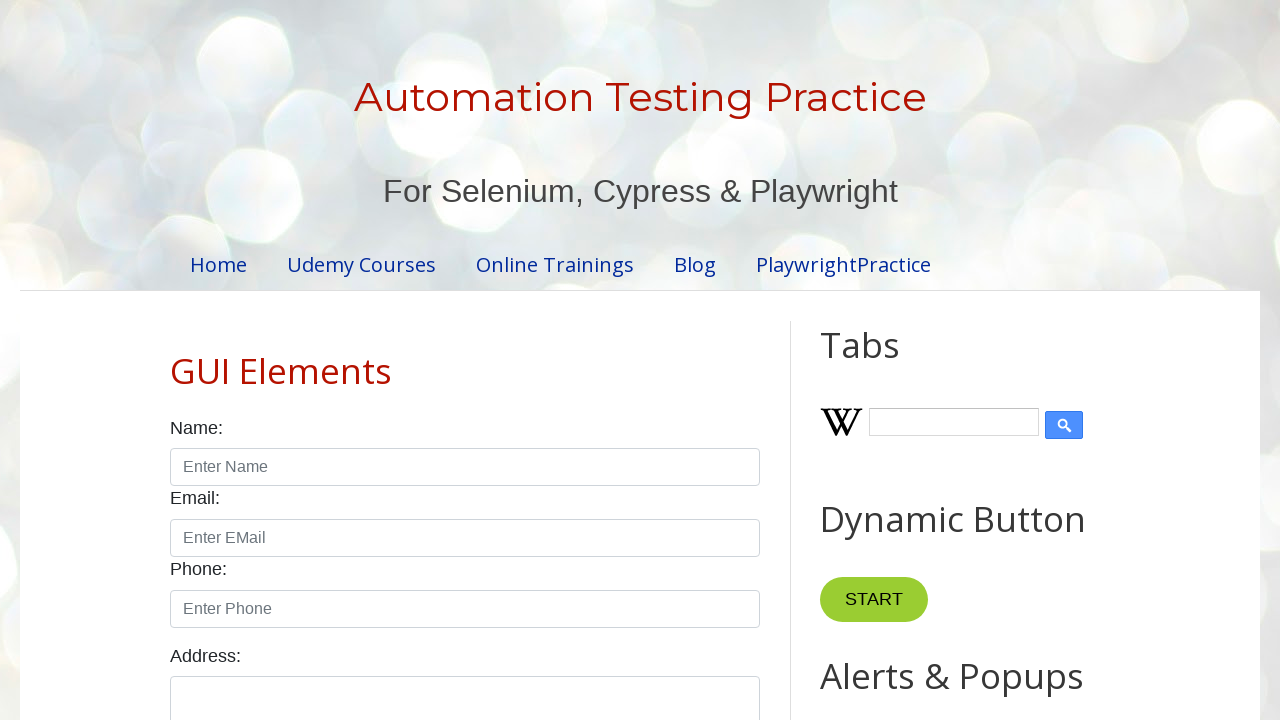

Navigated to test automation practice page
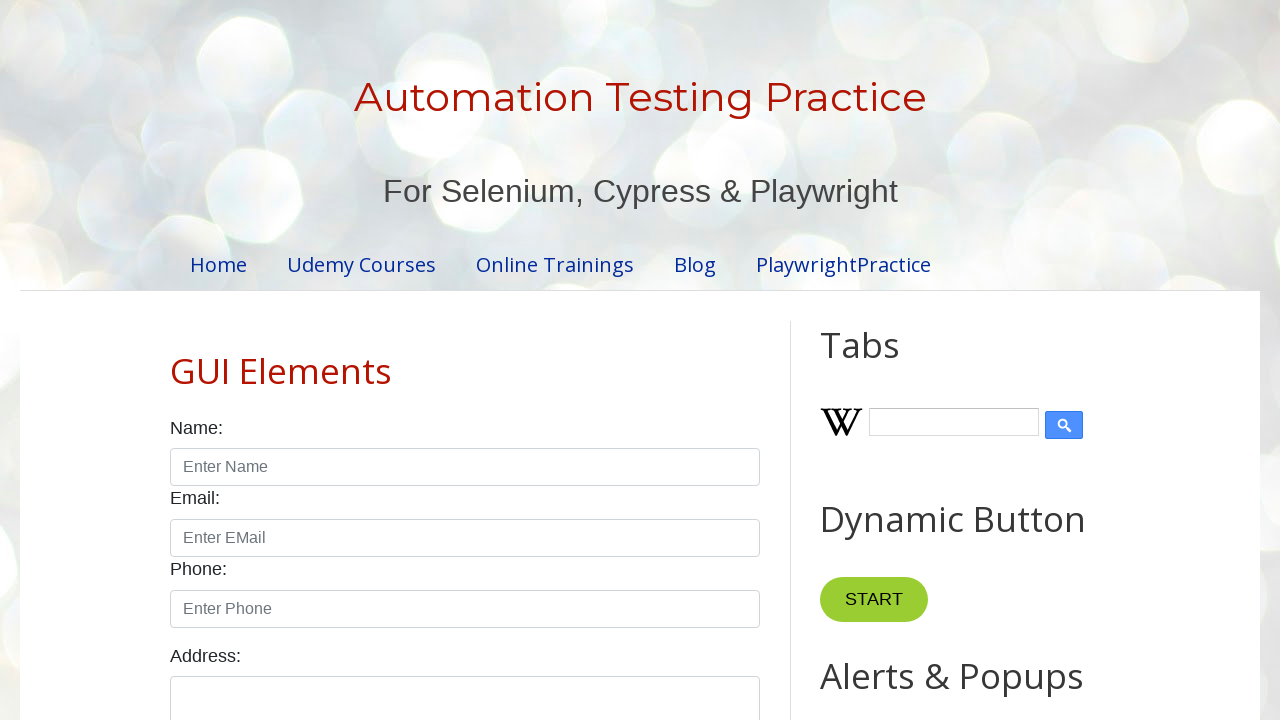

BookTable element loaded
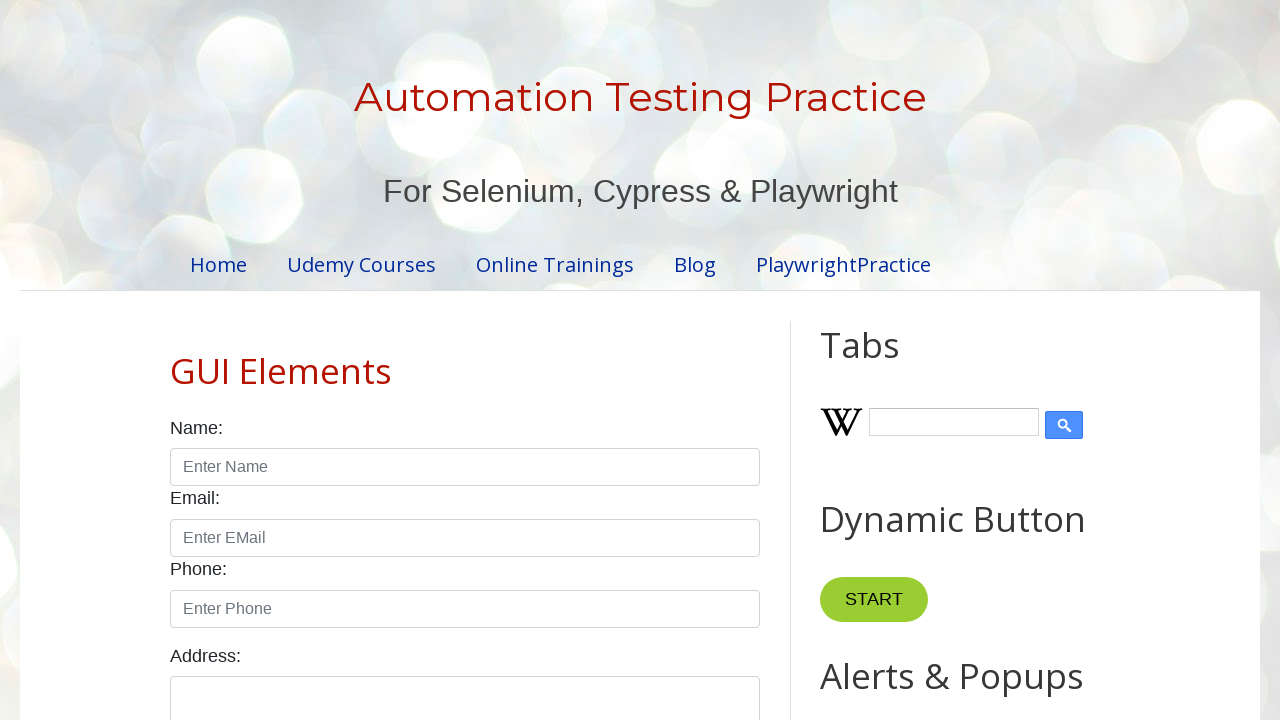

Retrieved 7 data rows from BookTable
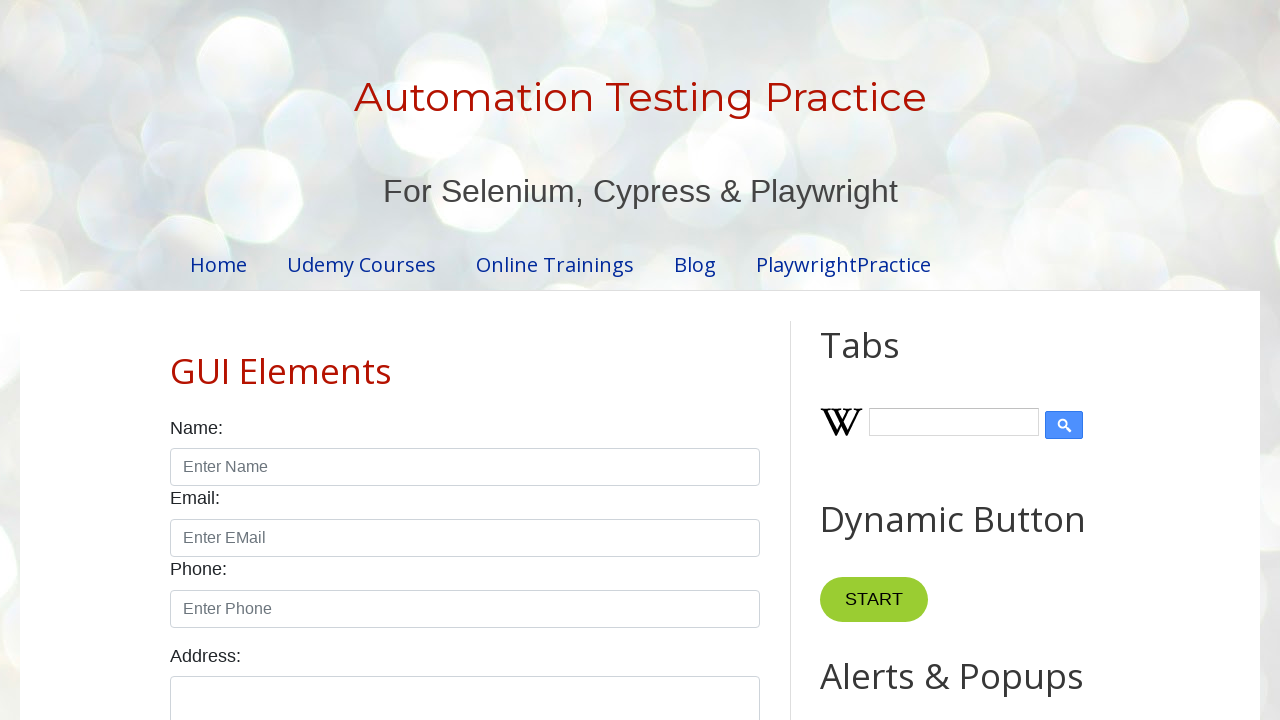

Verified BookTable has multiple data rows
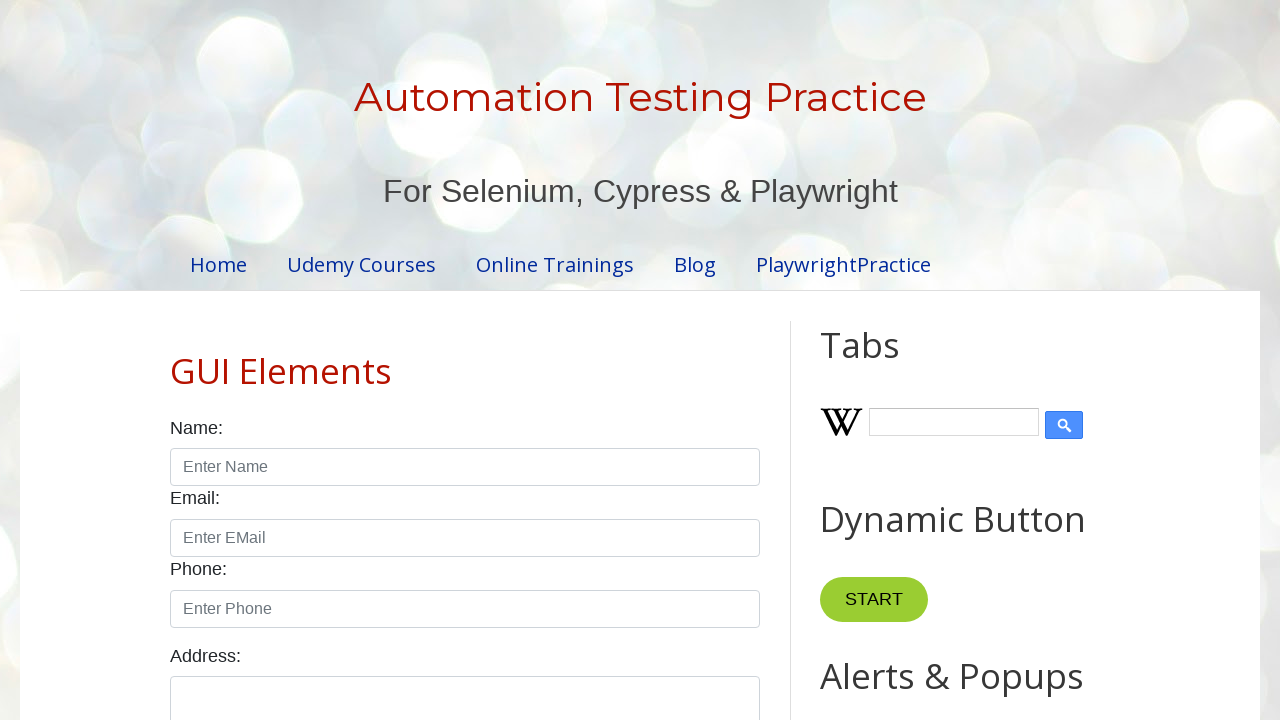

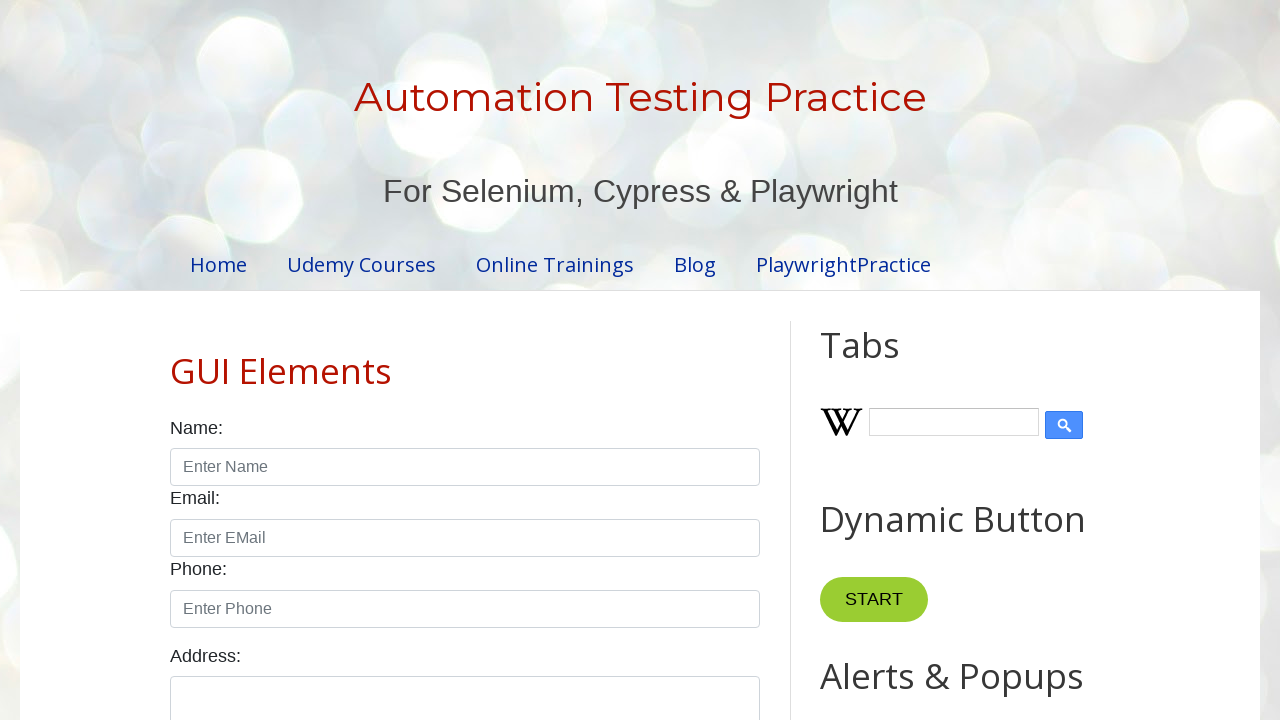